Tests JavaScript alert/prompt dialog handling by triggering a prompt, entering text, and accepting/dismissing alerts

Starting URL: http://www.tizag.com/javascriptT/javascriptprompt.php

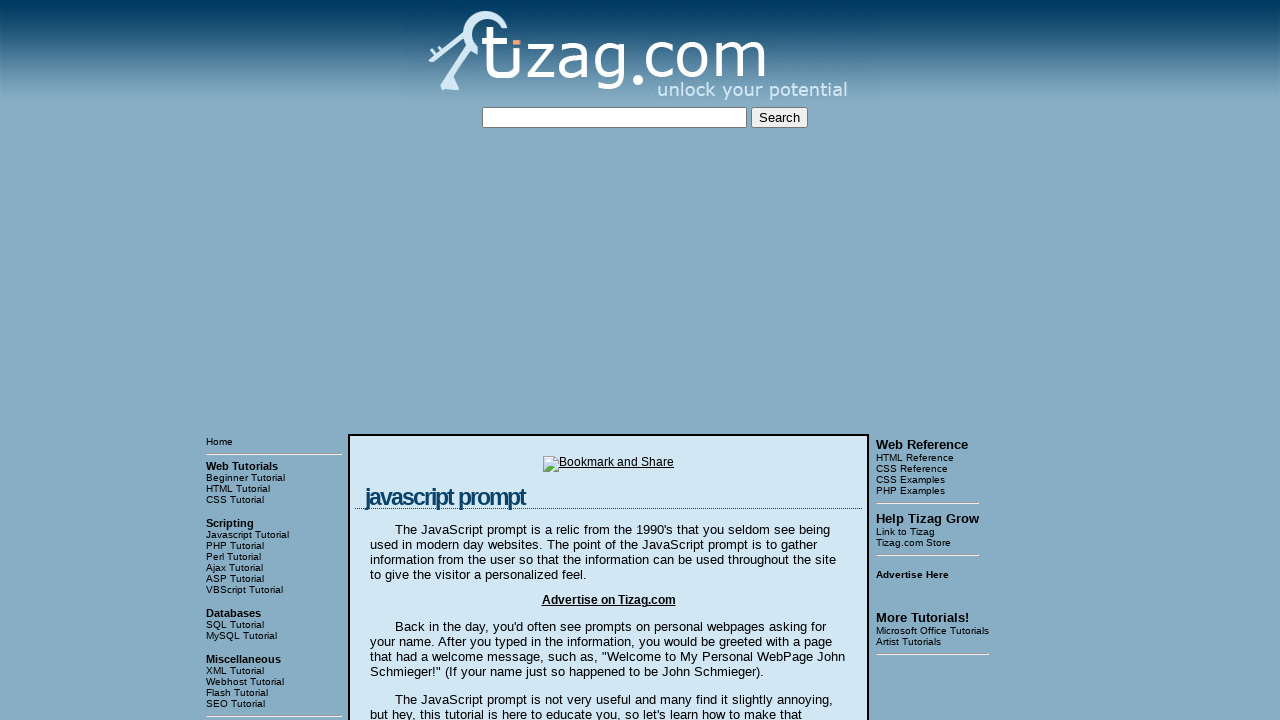

Clicked 'Say my name!' button to trigger prompt dialog at (419, 361) on xpath=//input[@value='Say my name!']
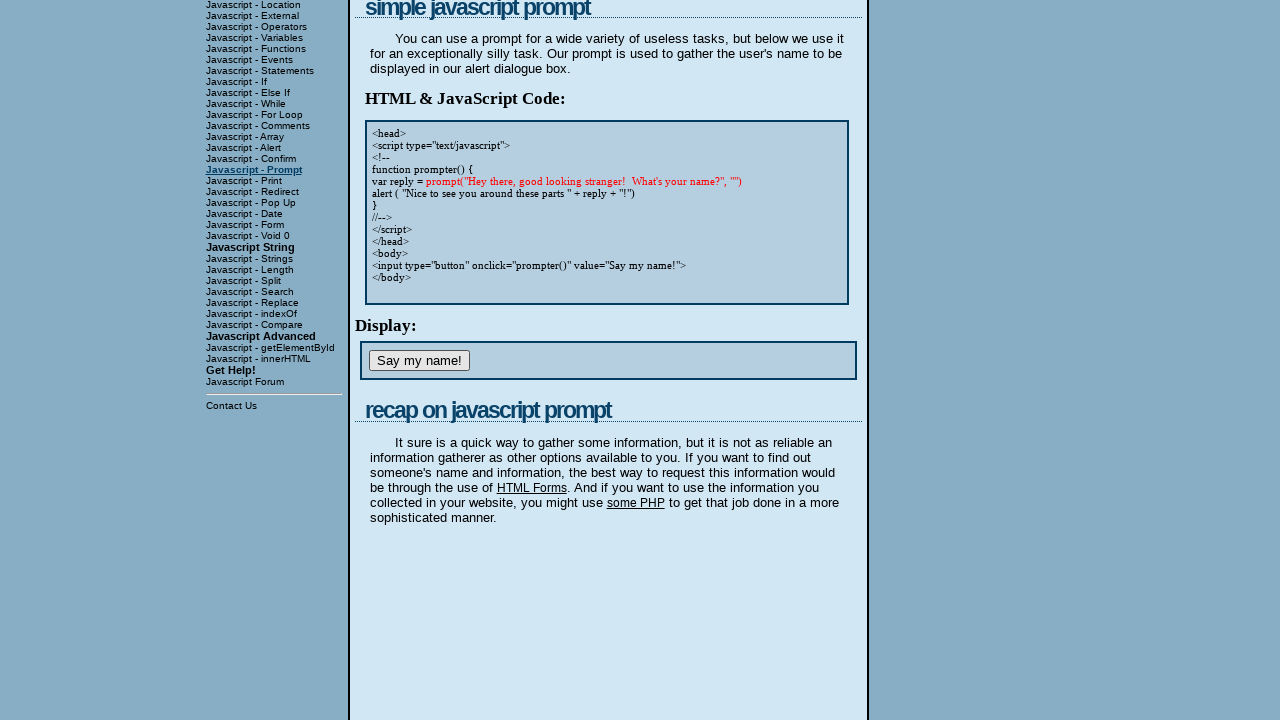

Set up dialog handler to accept prompt with text 'Naveen'
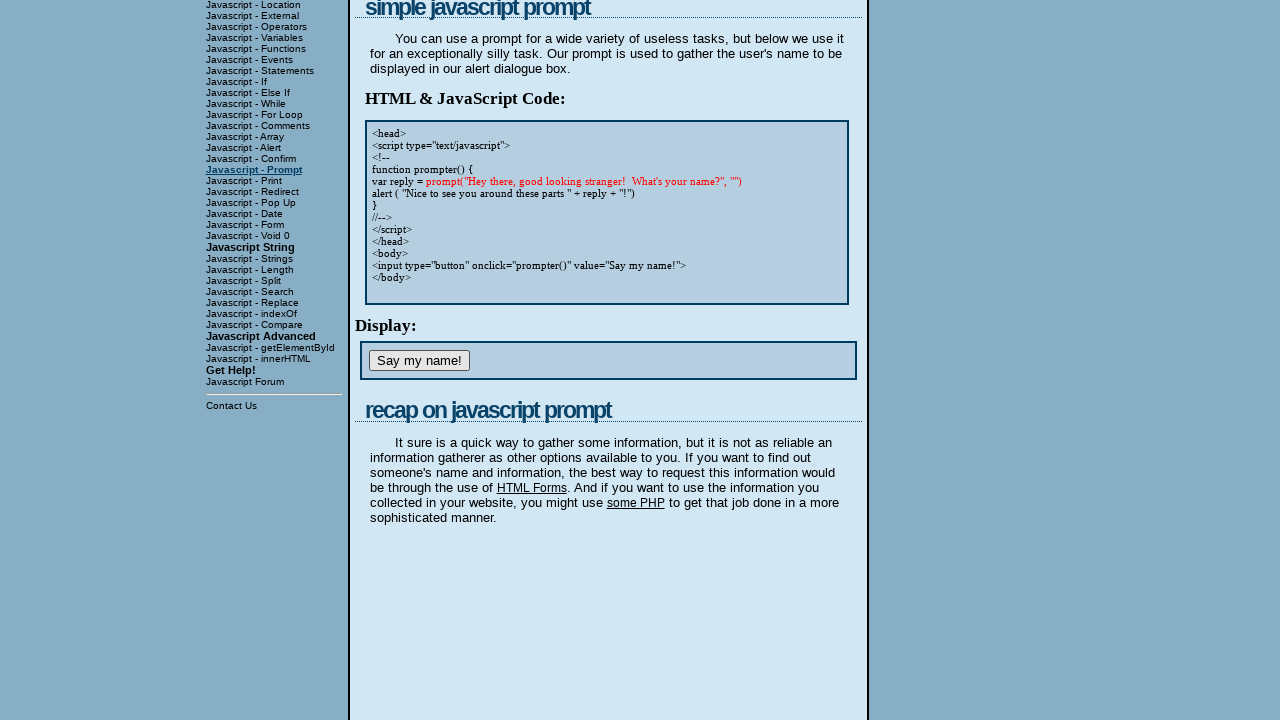

Waited for first dialog to be processed
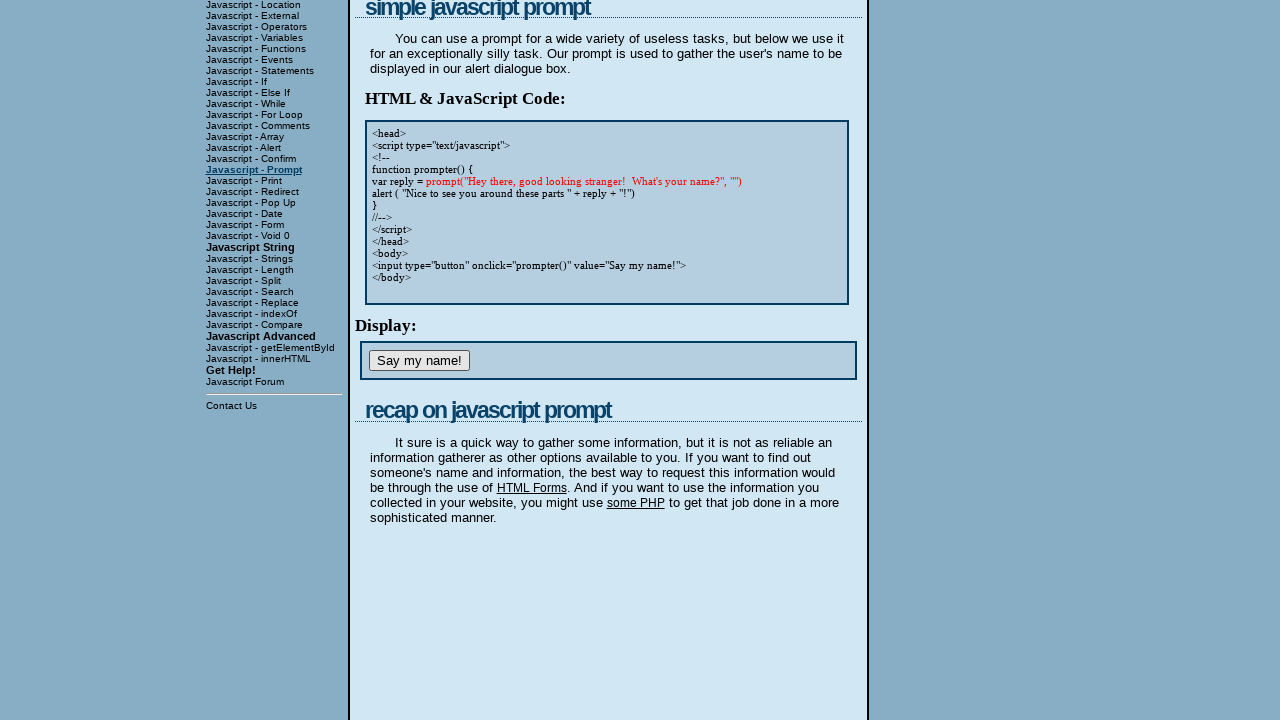

Clicked 'Say my name!' button again to trigger second dialog at (419, 361) on xpath=//input[@value='Say my name!']
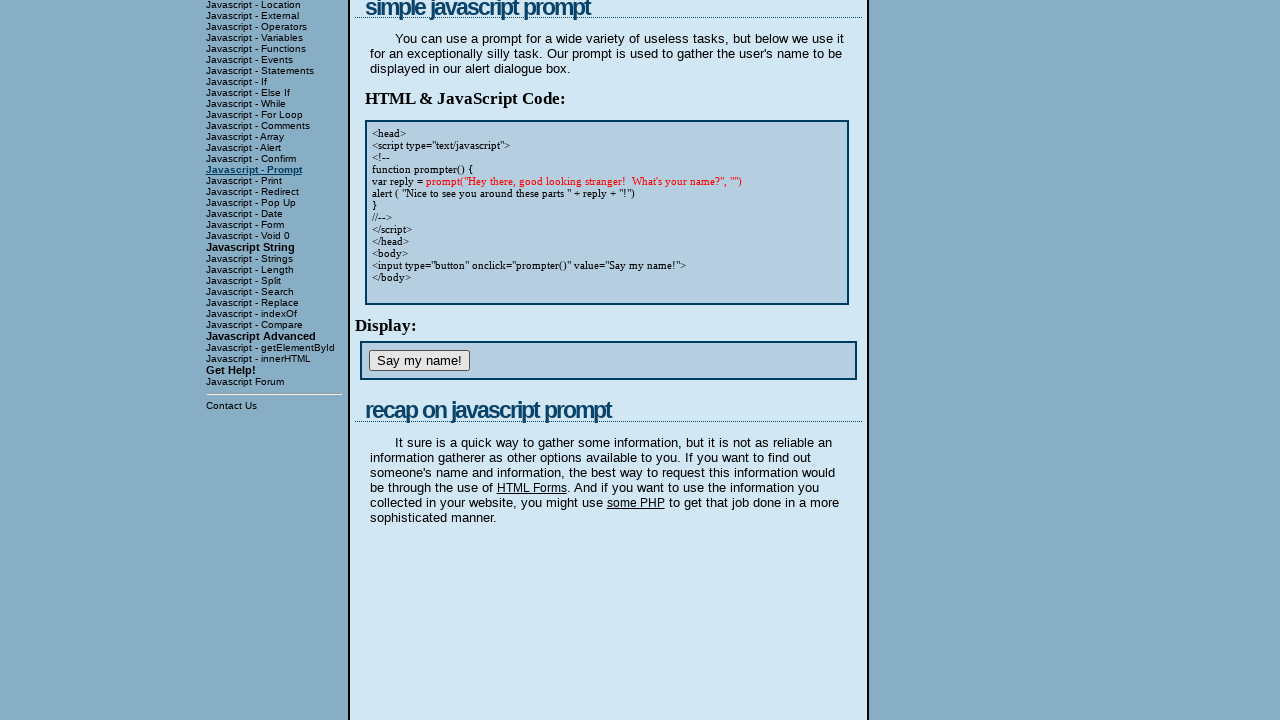

Set up dialog handler to dismiss second dialog
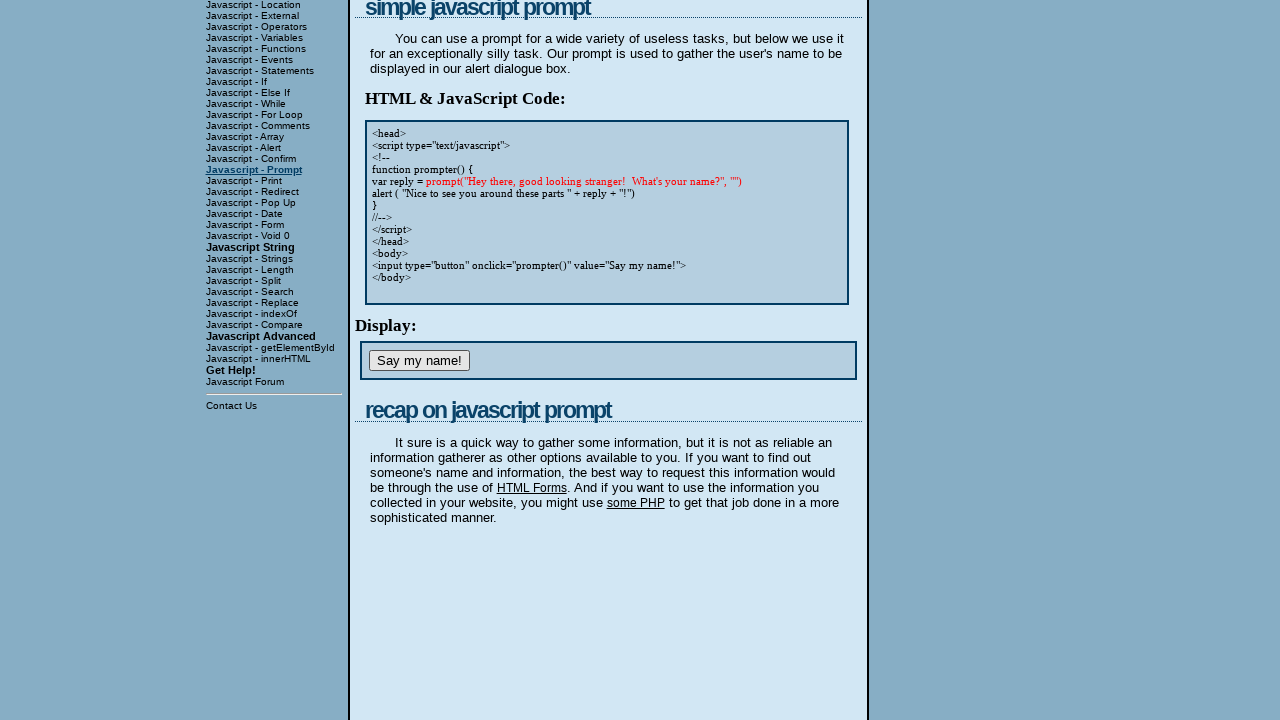

Waited for second dialog to be processed
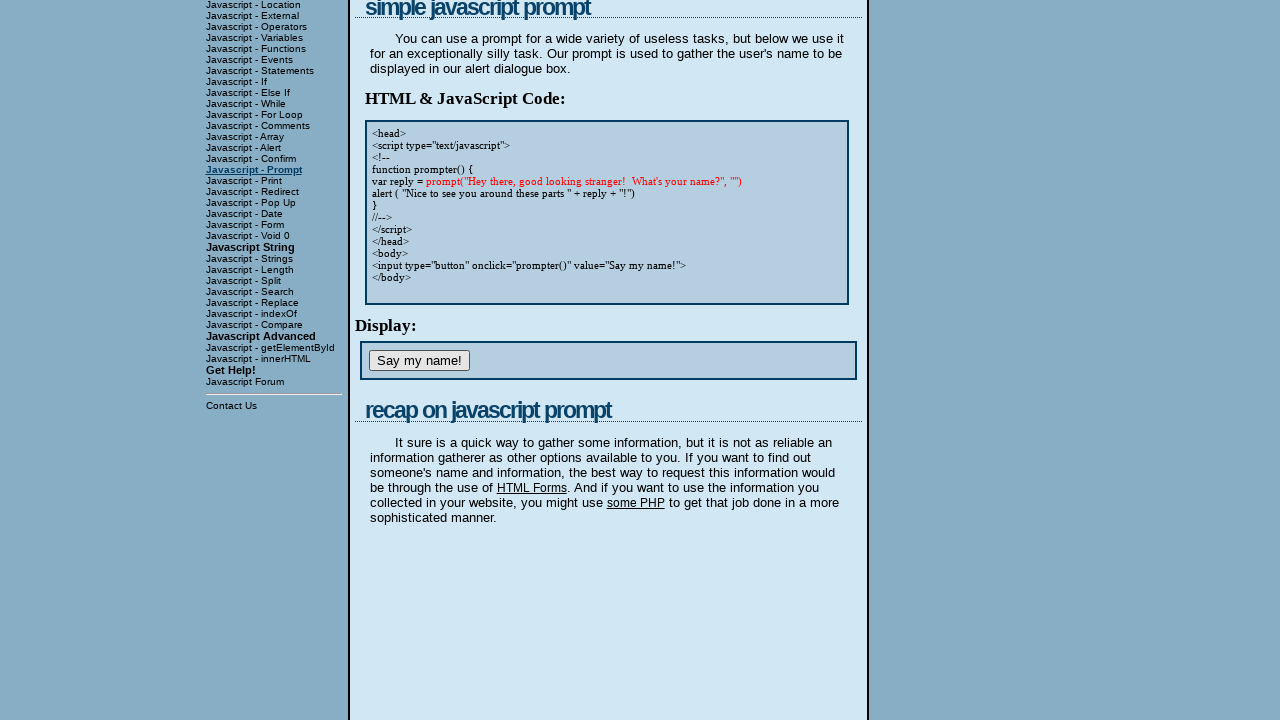

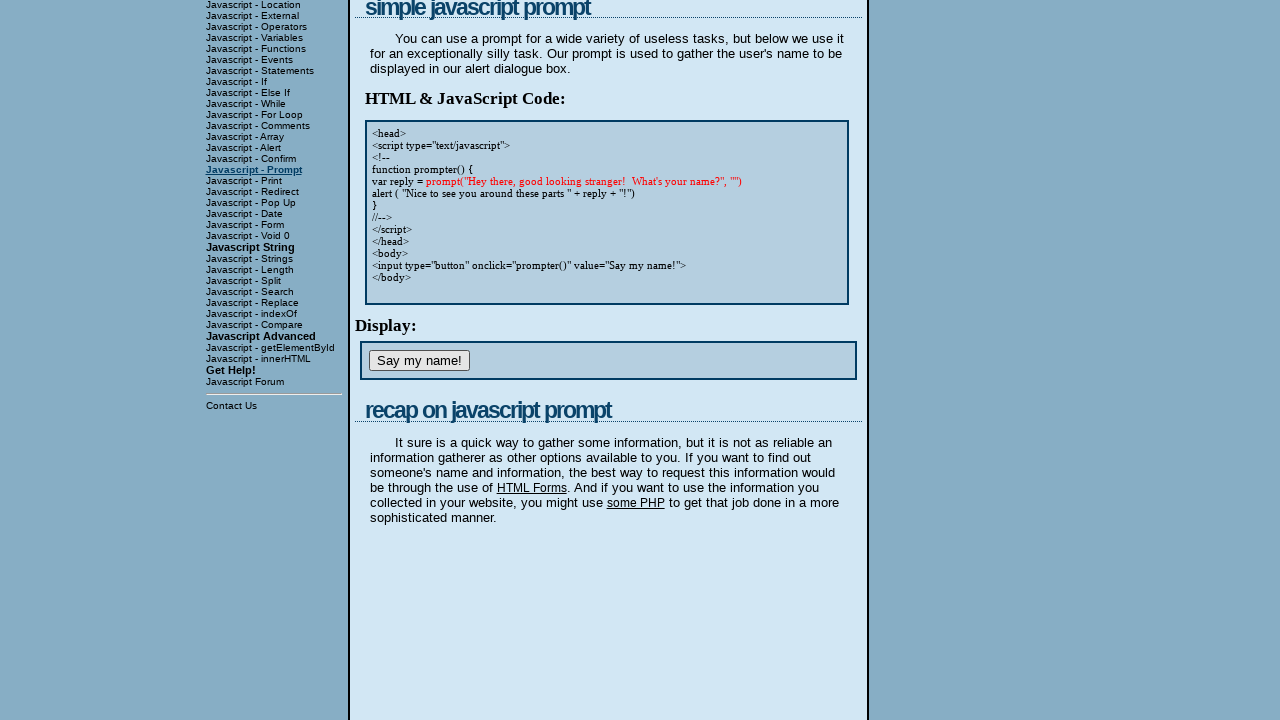